Navigates to Sacumen website to print page title and URL, then navigates to Rahul Shetty Academy login page to demonstrate form filling, clicking, and attribute retrieval

Starting URL: https://sacumen.com/

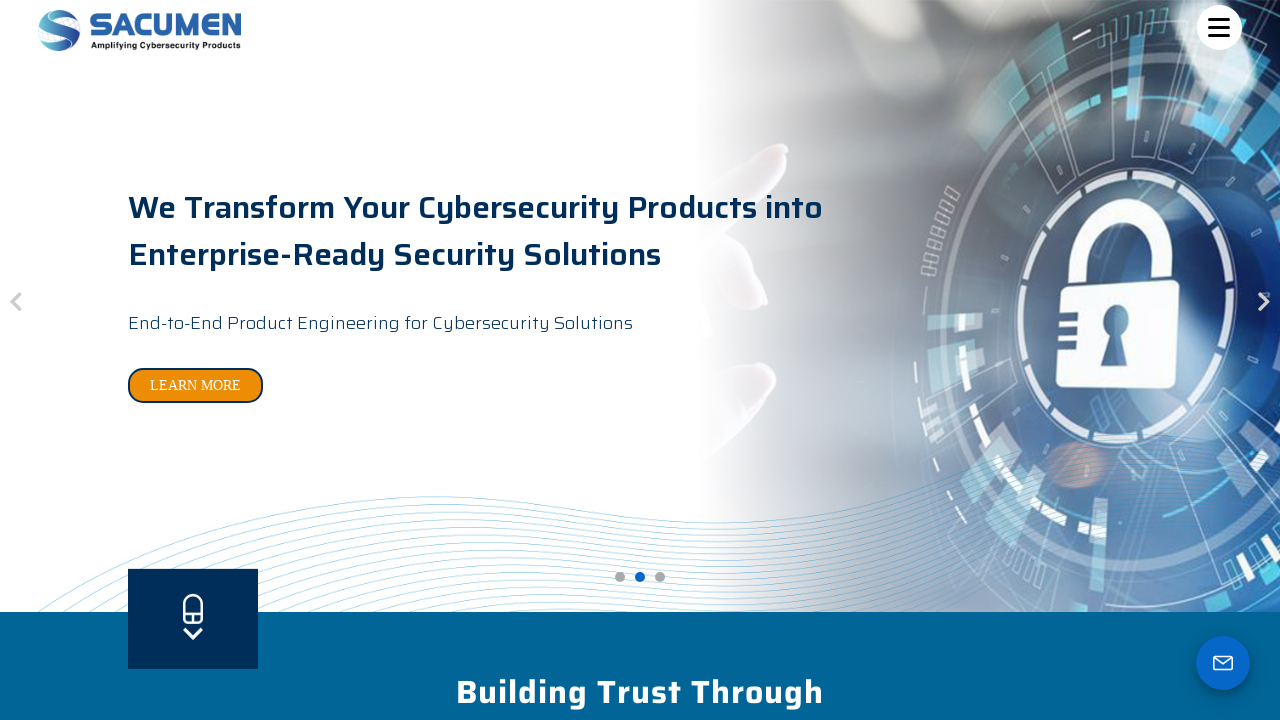

Retrieved and printed page title from Sacumen website
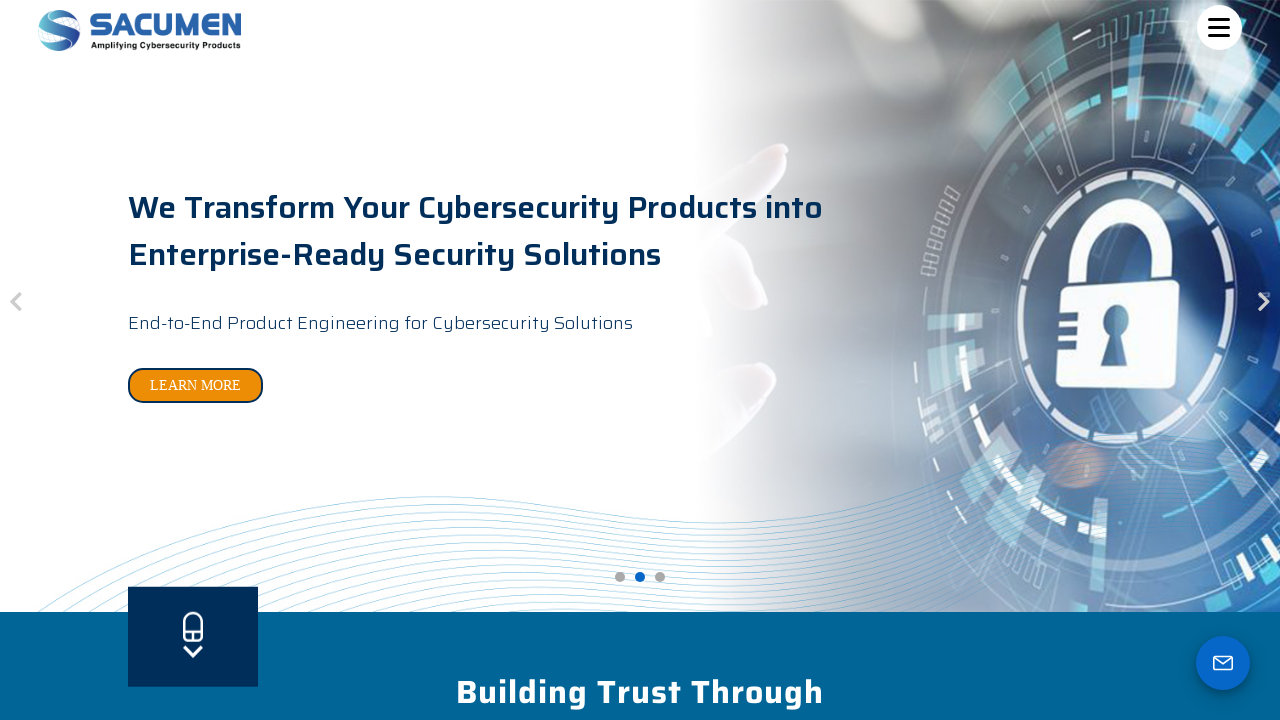

Retrieved and printed current URL
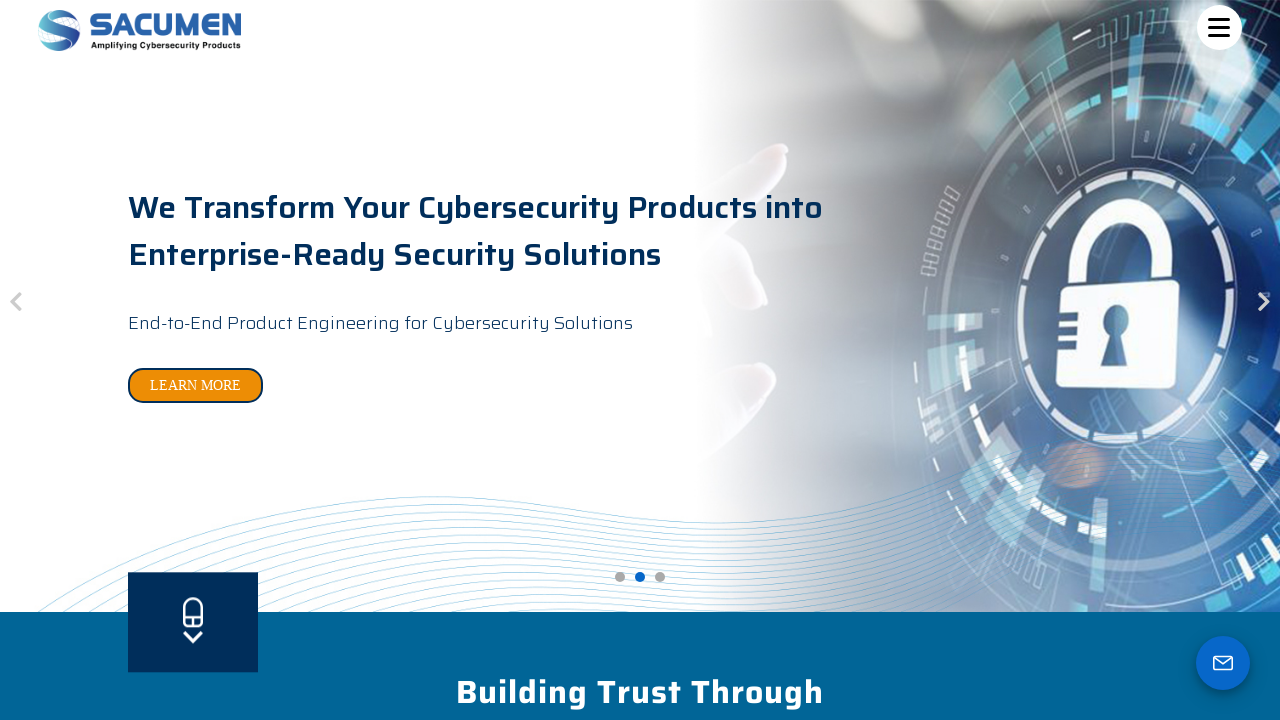

Navigated to Rahul Shetty Academy login page
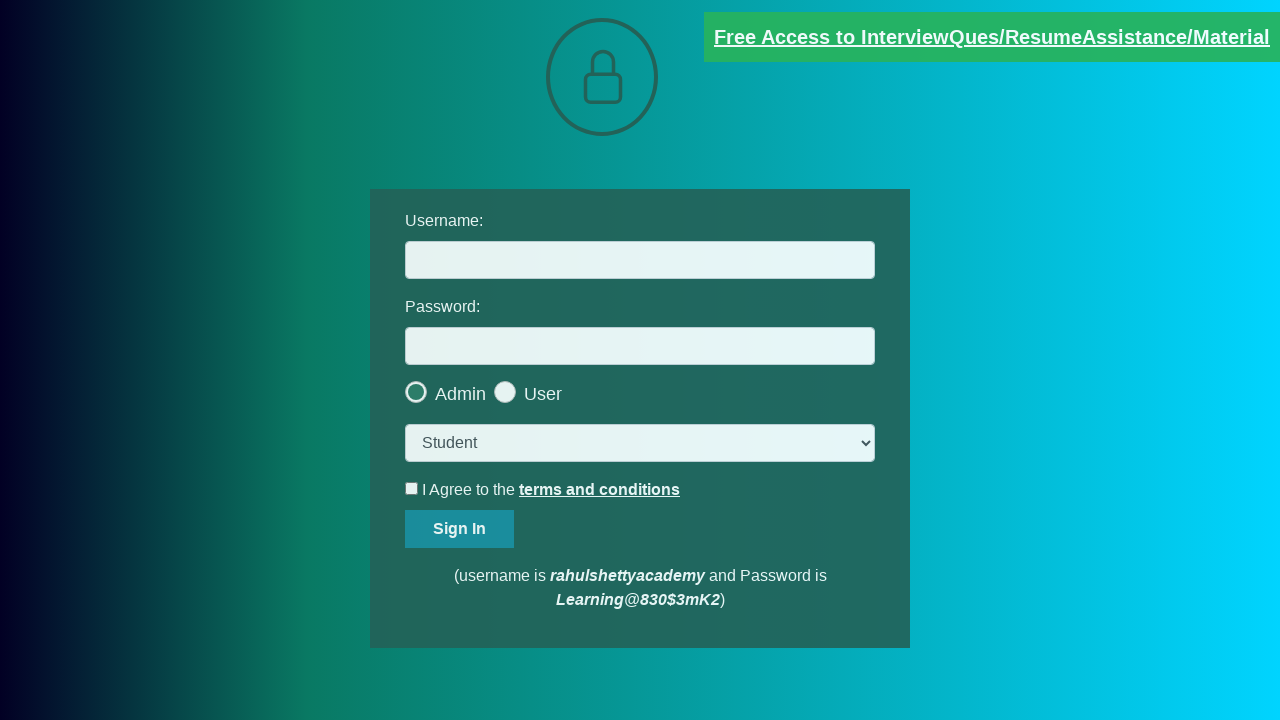

Filled username field with 'Ramkumar' using XPath on //*[@id = 'username']
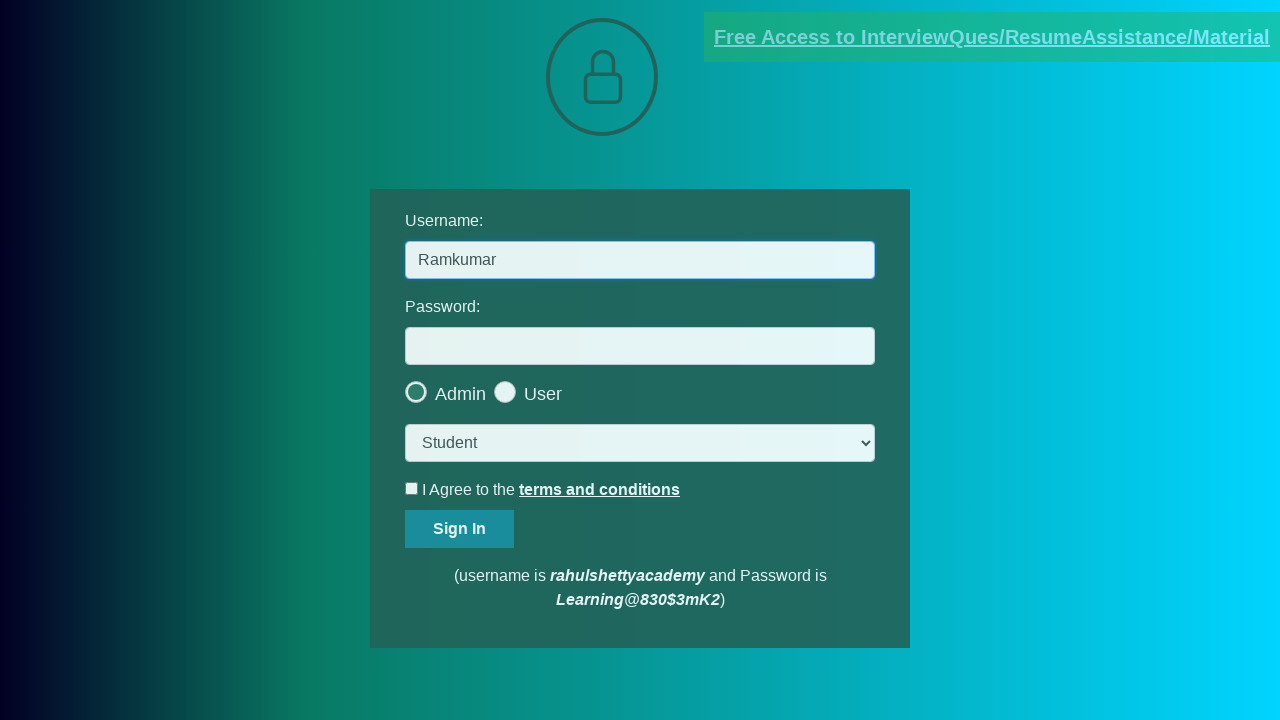

Cleared username field on //*[@id = 'username']
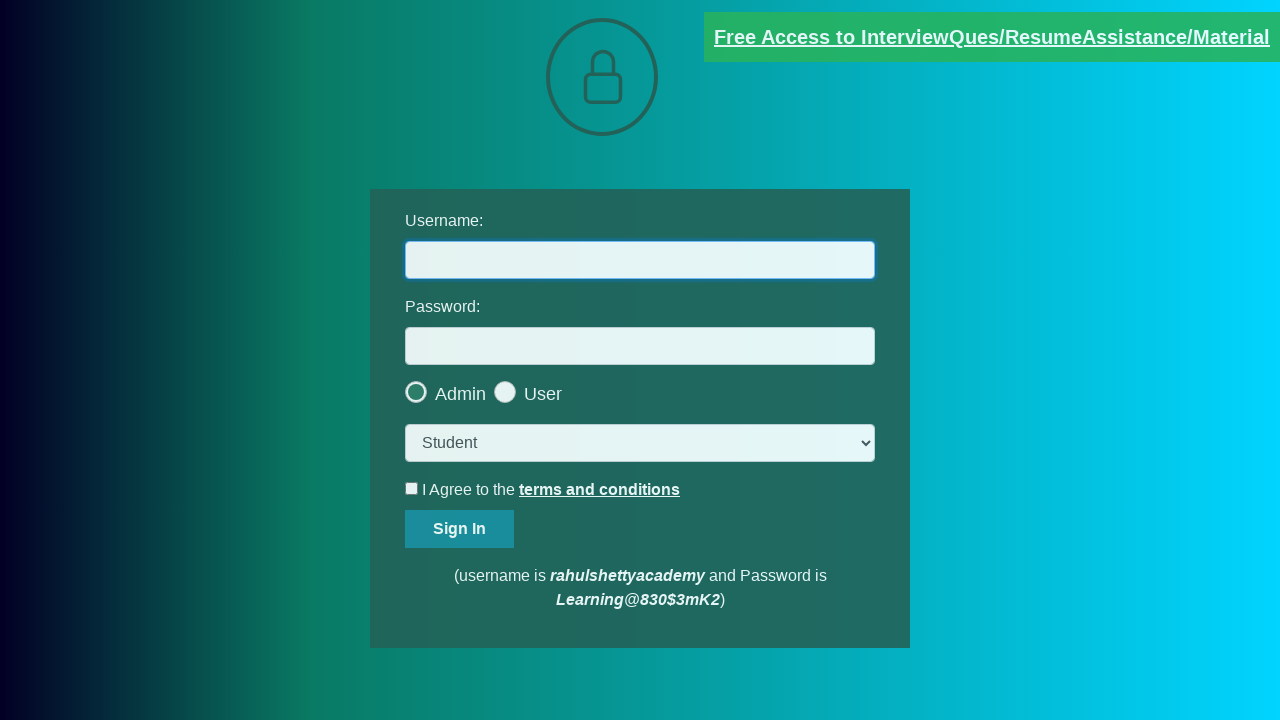

Filled username field with 'Ram' using CSS selector on #username
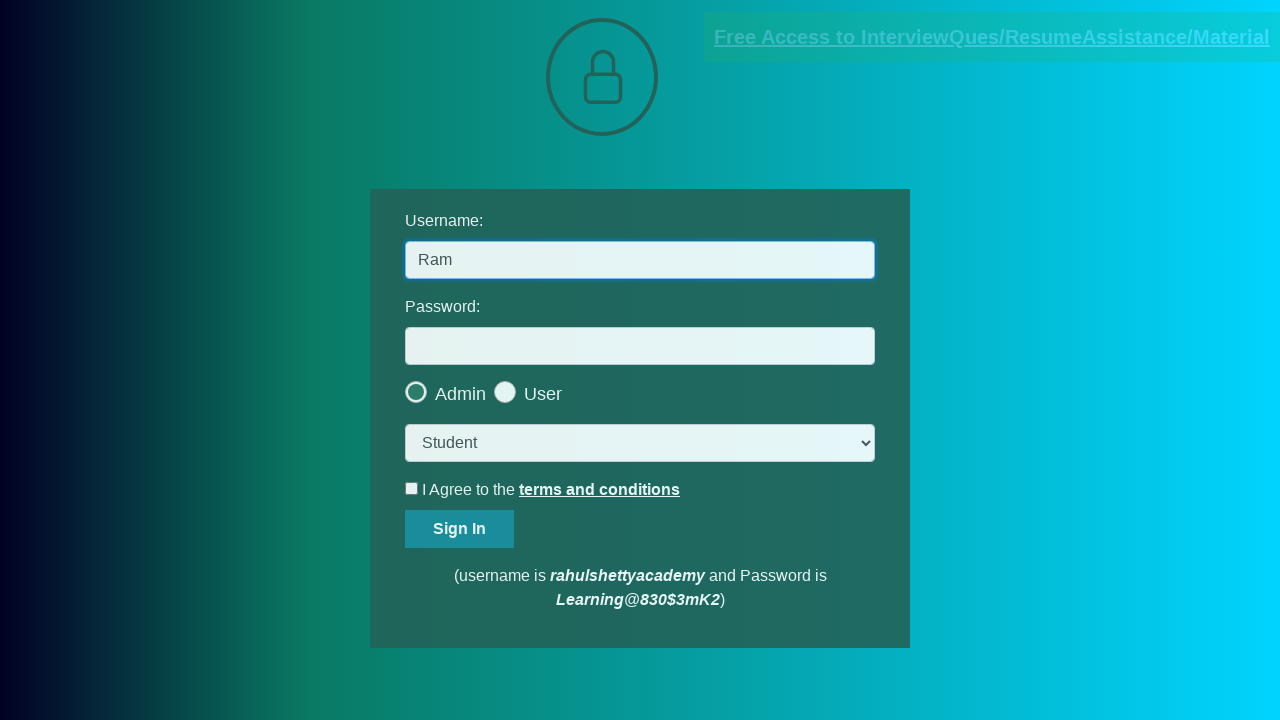

Filled password field with 'Test' on input[name='password']
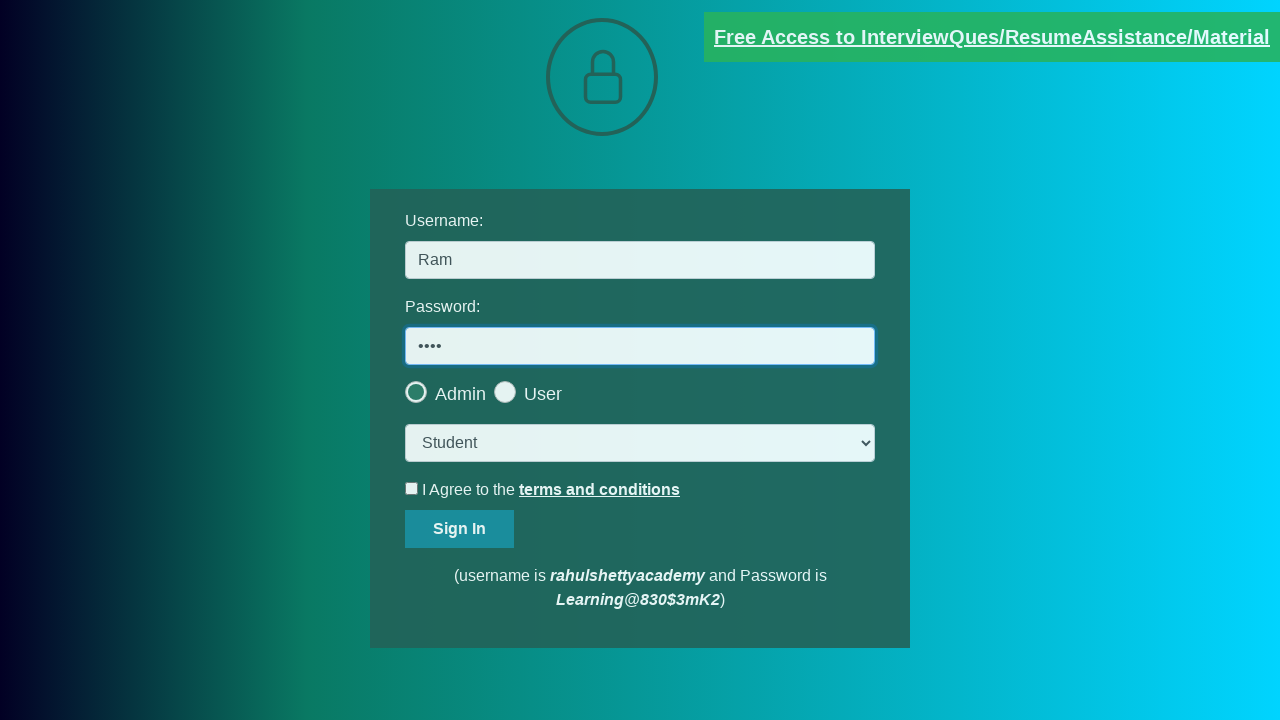

Clicked sign in button at (460, 529) on #signInBtn
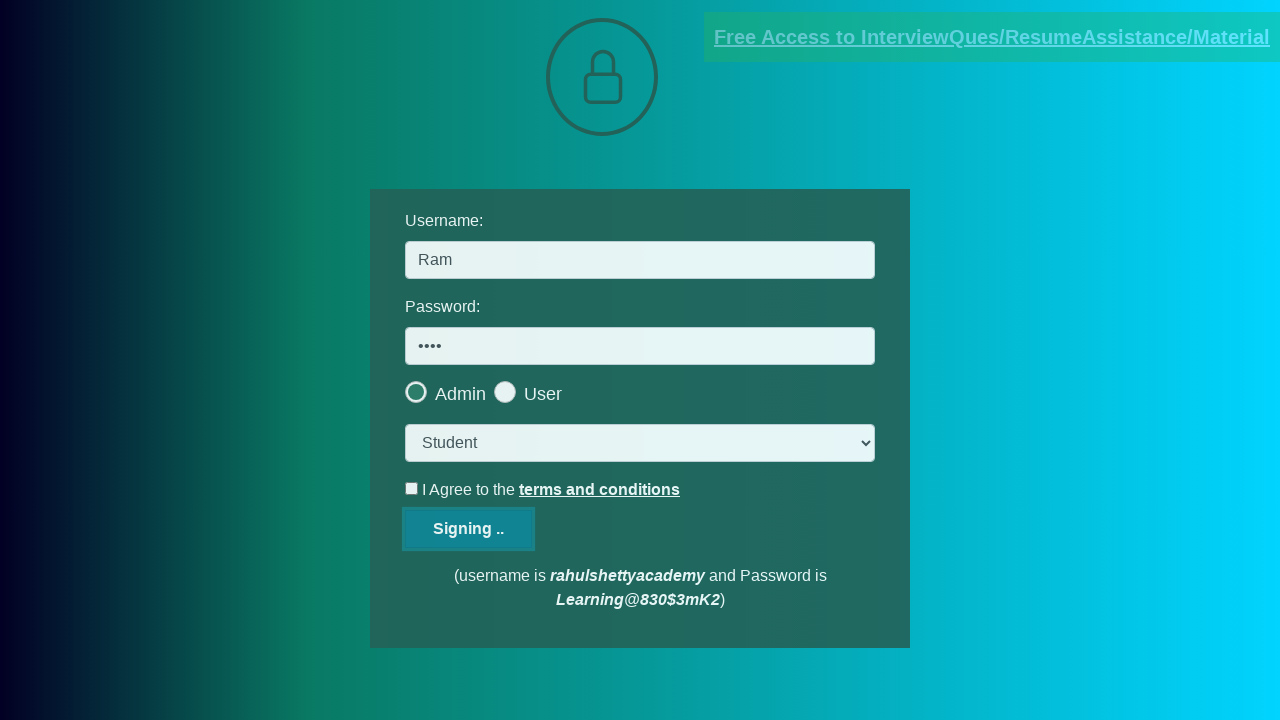

Waited for error message to appear
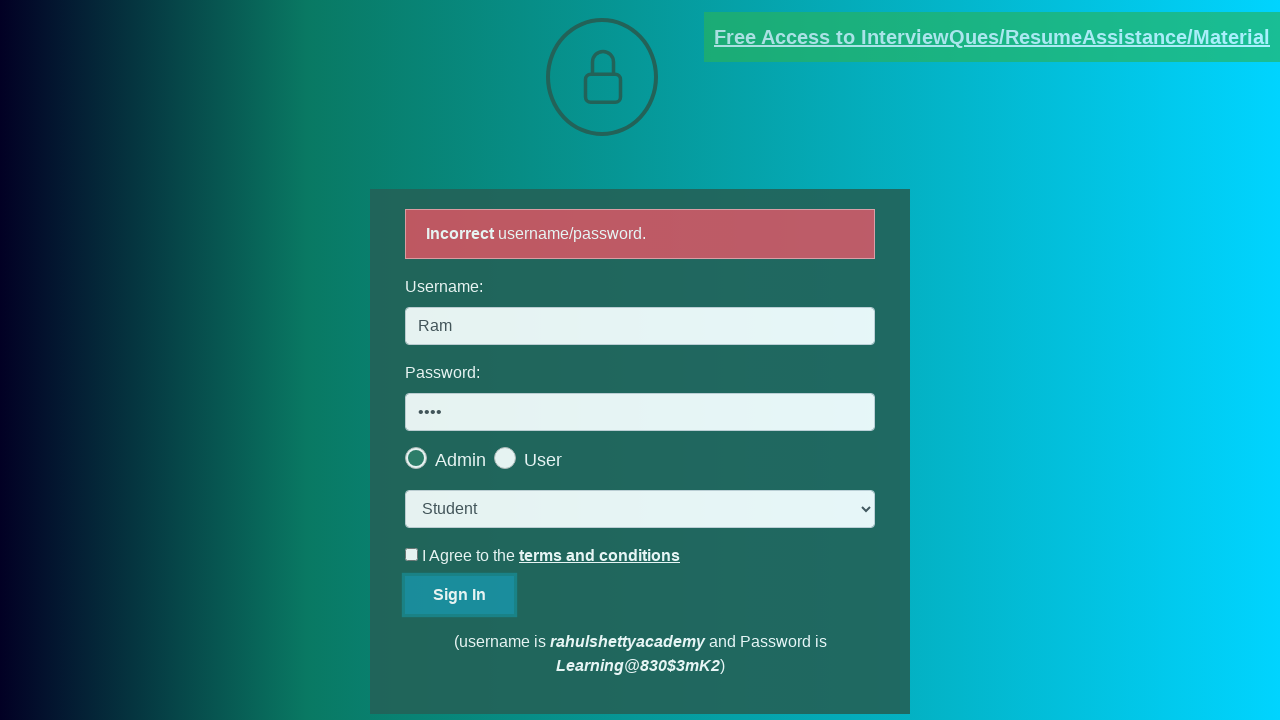

Retrieved error message text from alert
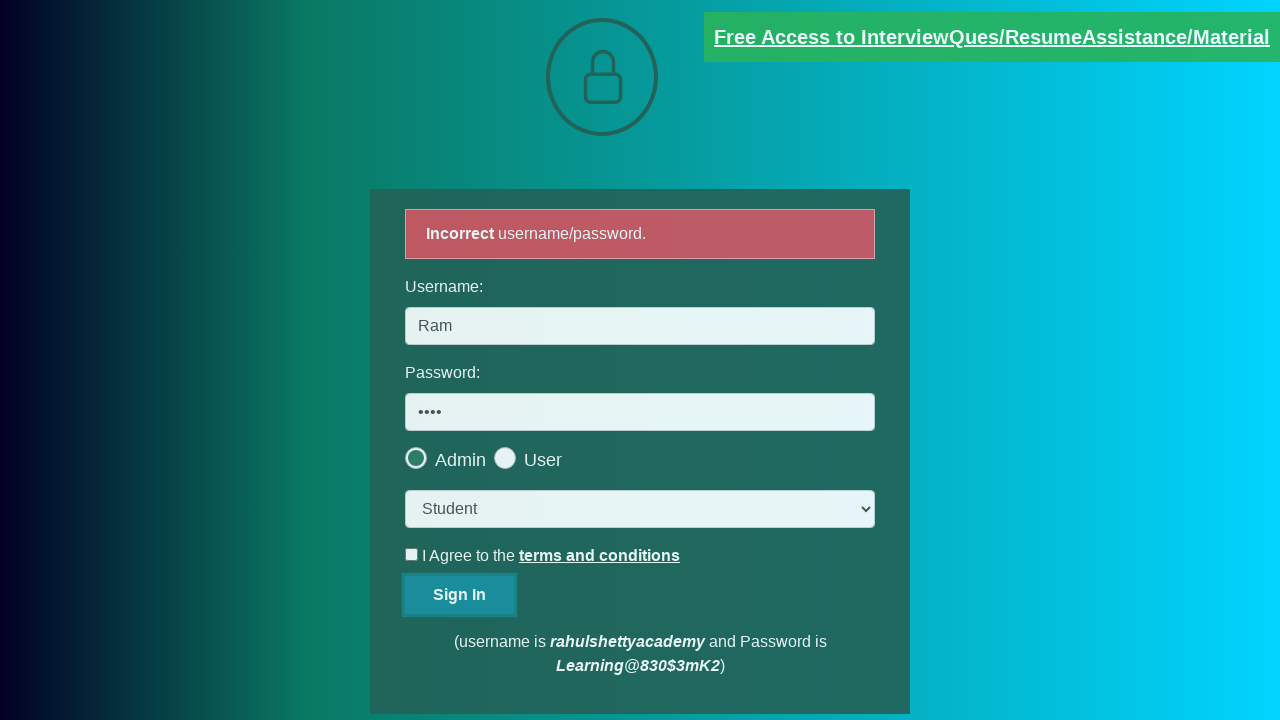

Retrieved 'value' attribute from sign in button
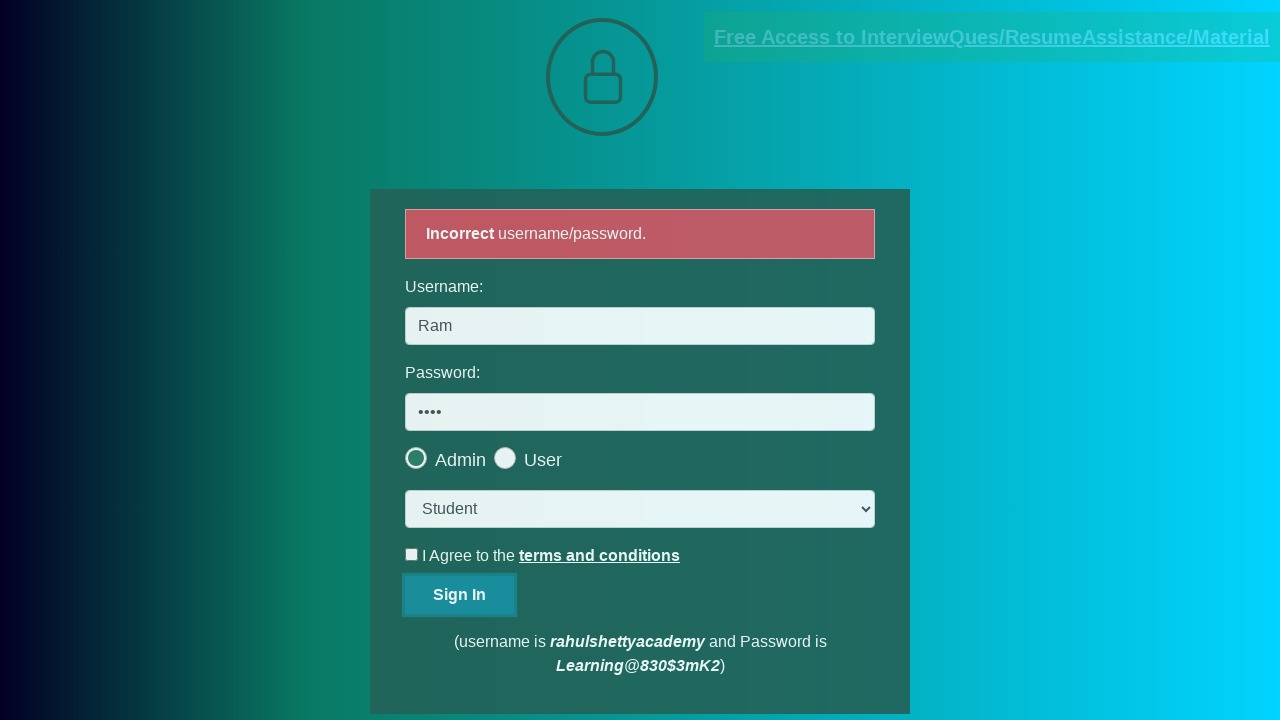

Asserted that sign in button value equals 'Sign In'
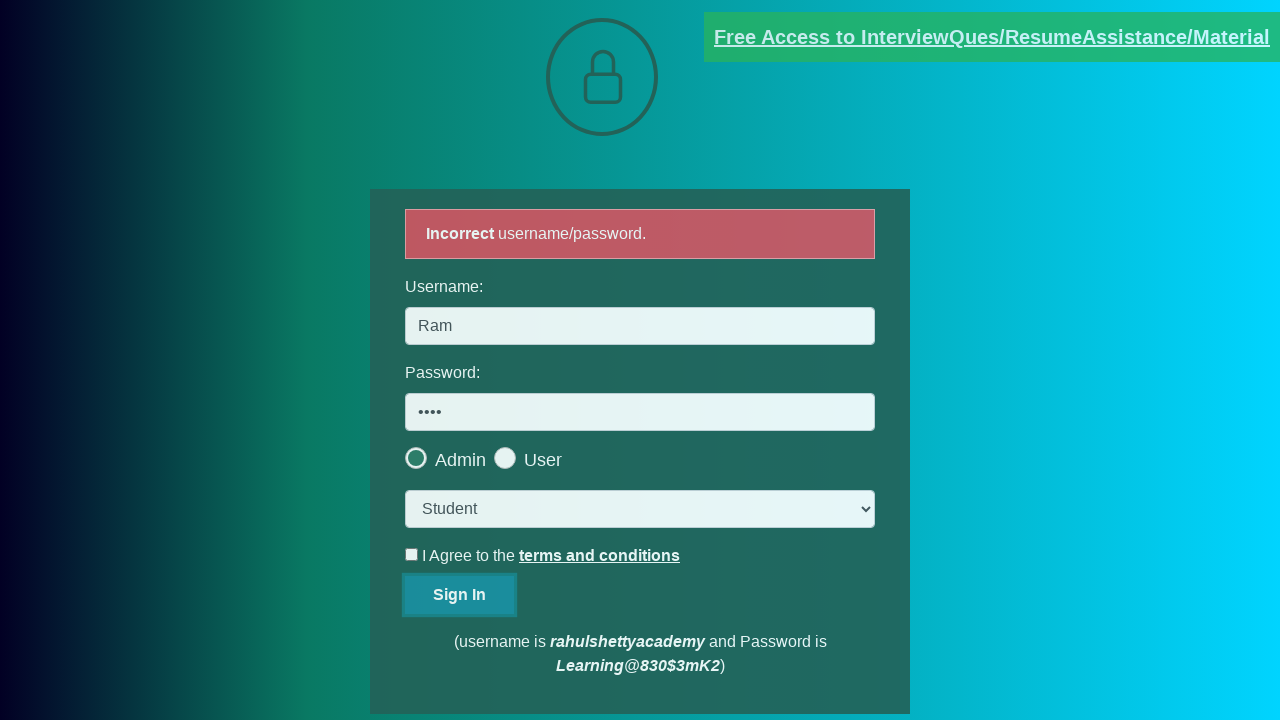

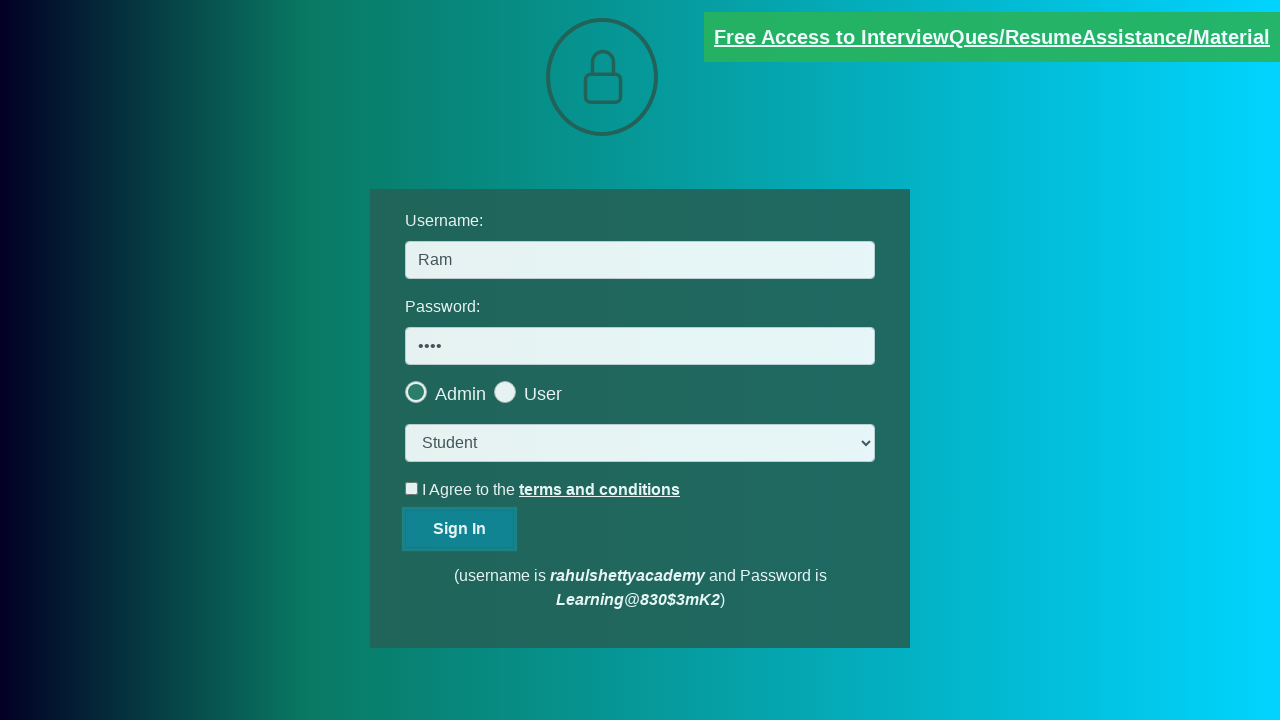